Tests geolocation mocking functionality by overriding the browser's location to Paris, France (Eiffel Tower coordinates) and verifying the location detection website shows the mocked location.

Starting URL: https://mycurrentlocation.net/

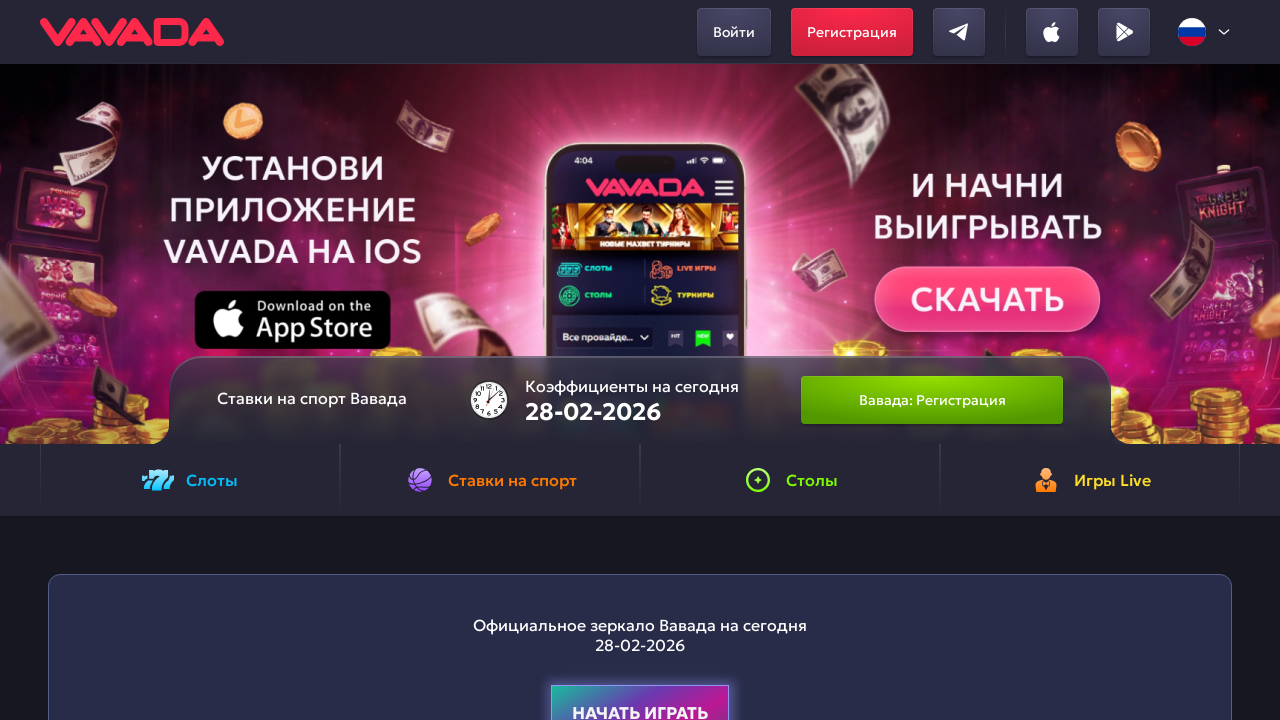

Granted geolocation permission to the browser context
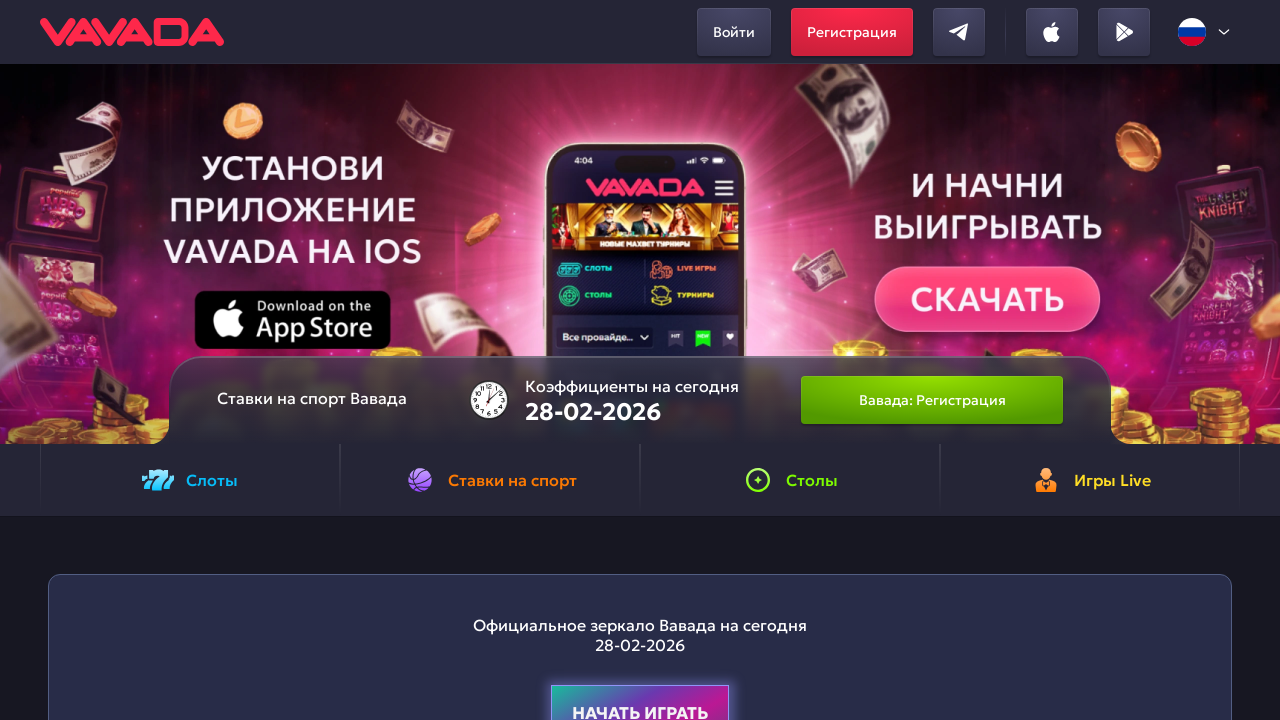

Set mock geolocation to Paris, France (Eiffel Tower coordinates: 48.8584°N, 2.2945°E)
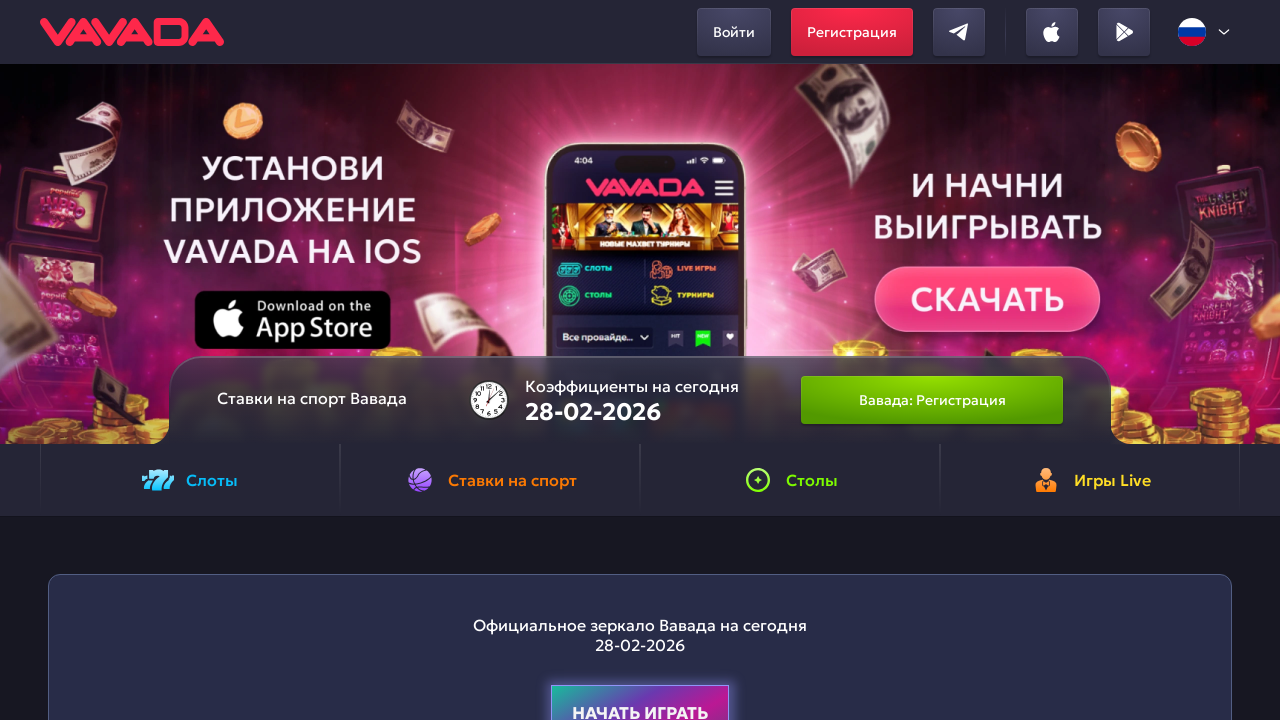

Reloaded the page to apply mocked geolocation settings
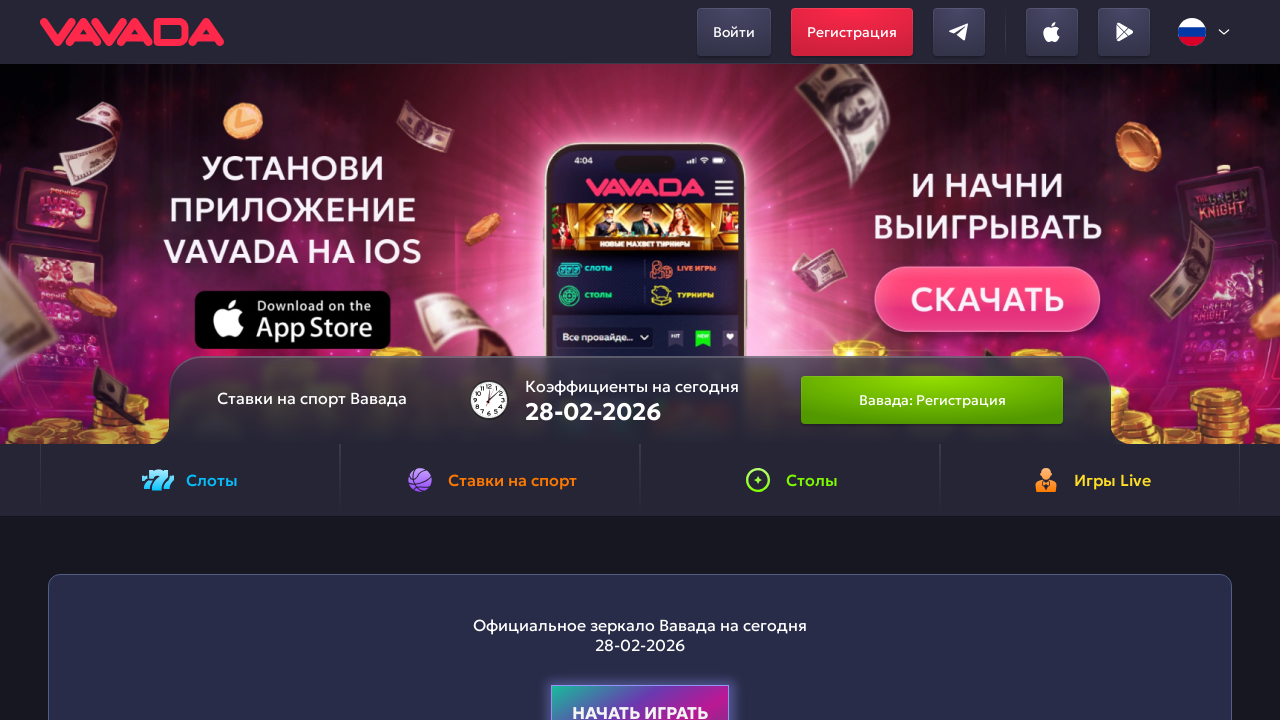

Waited 3 seconds for location detection and display on the website
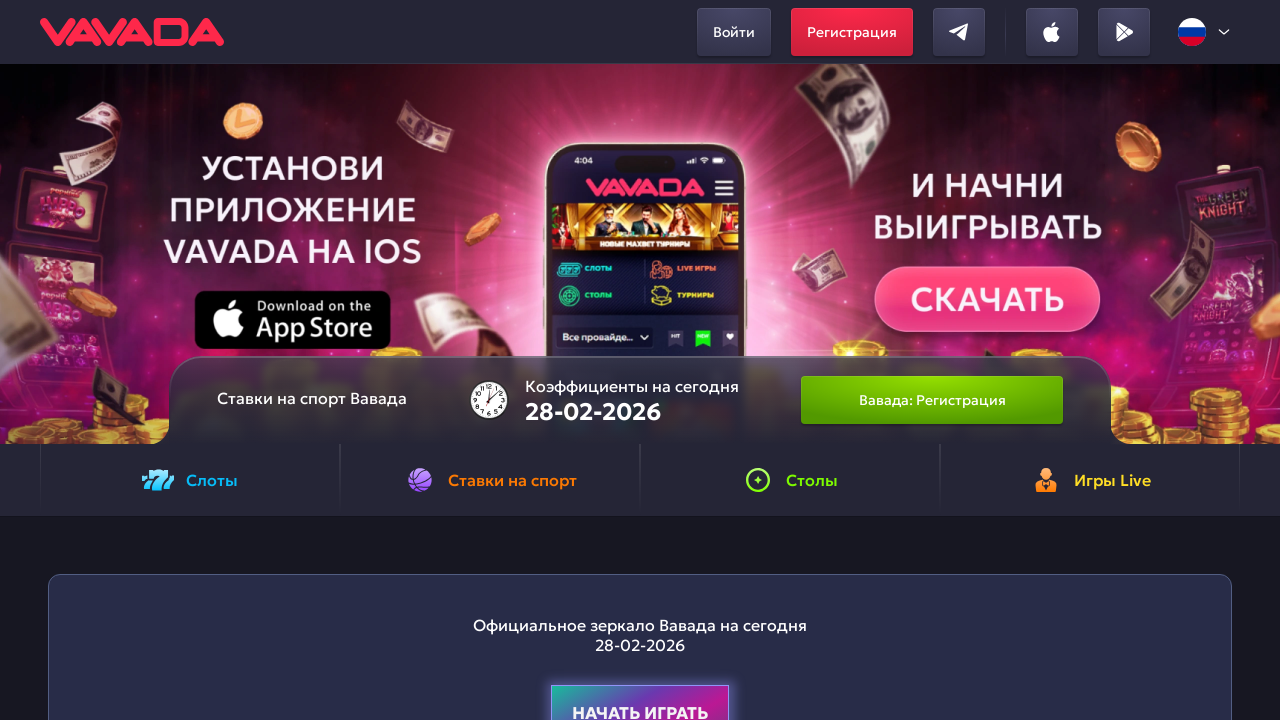

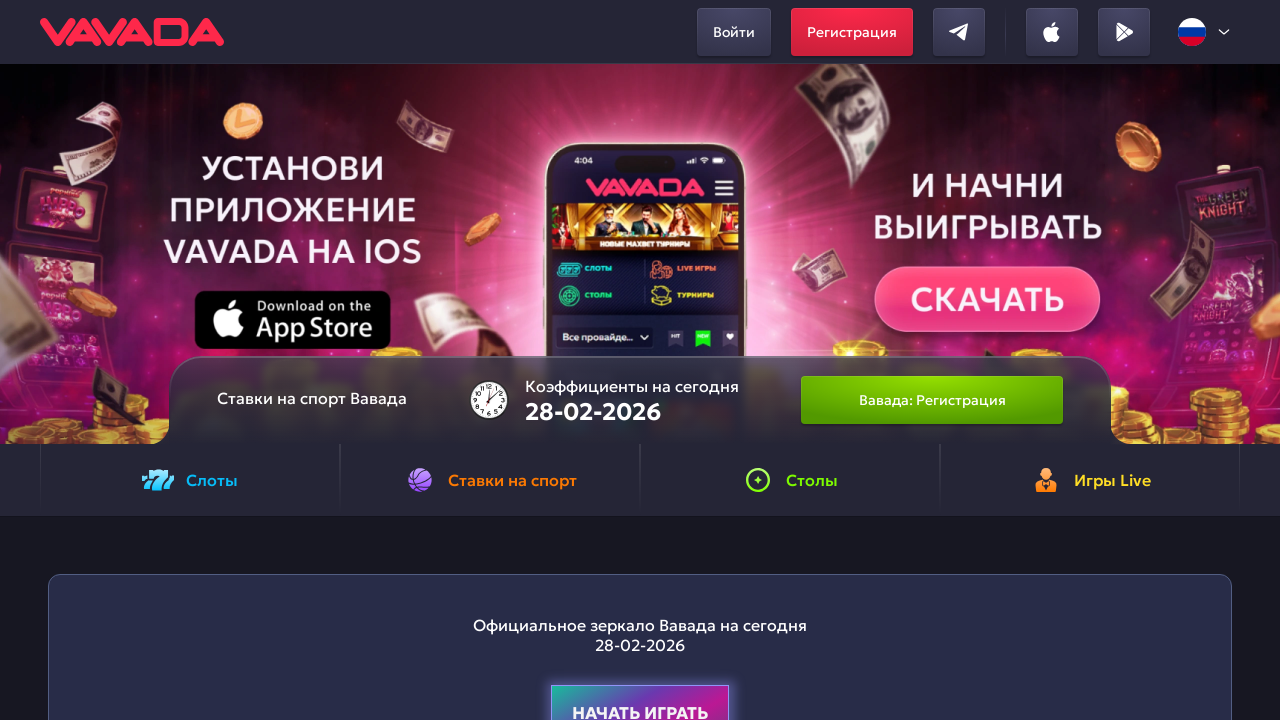